Tests clicking a button identified by its CSS class on the UI Testing Playground class attribute challenge page

Starting URL: http://uitestingplayground.com/classattr

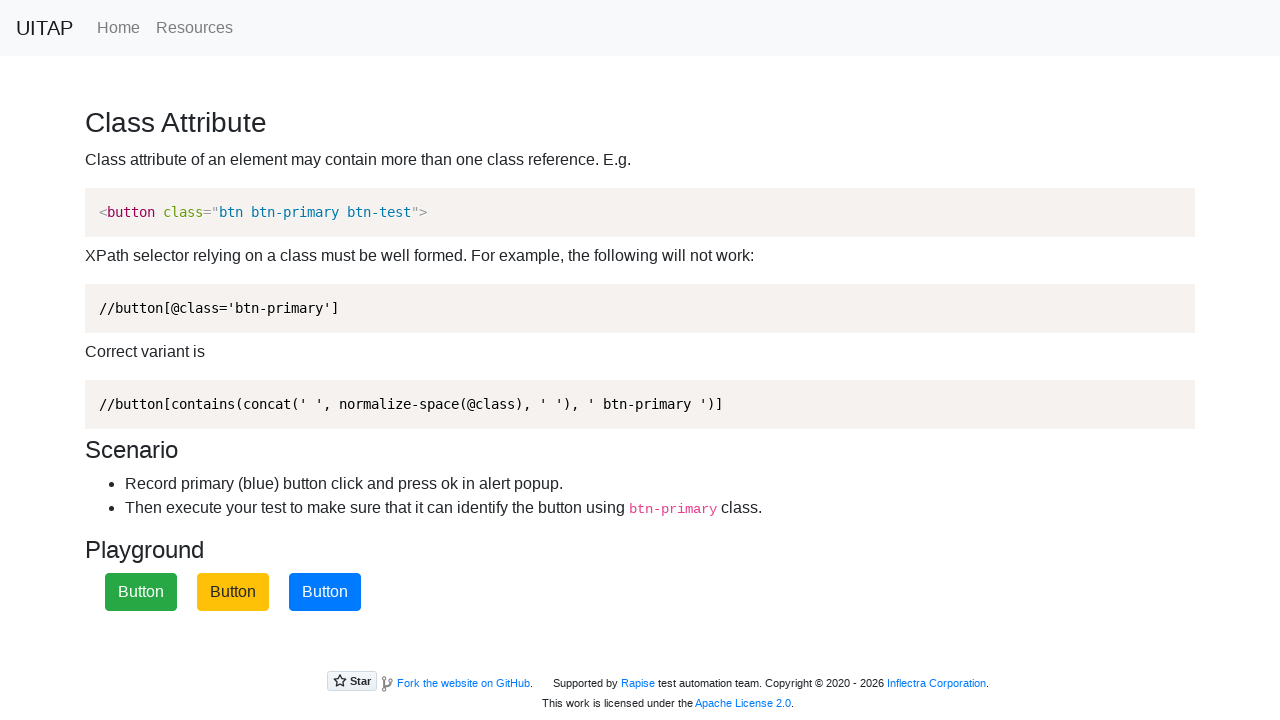

Navigated to UI Testing Playground class attribute challenge page
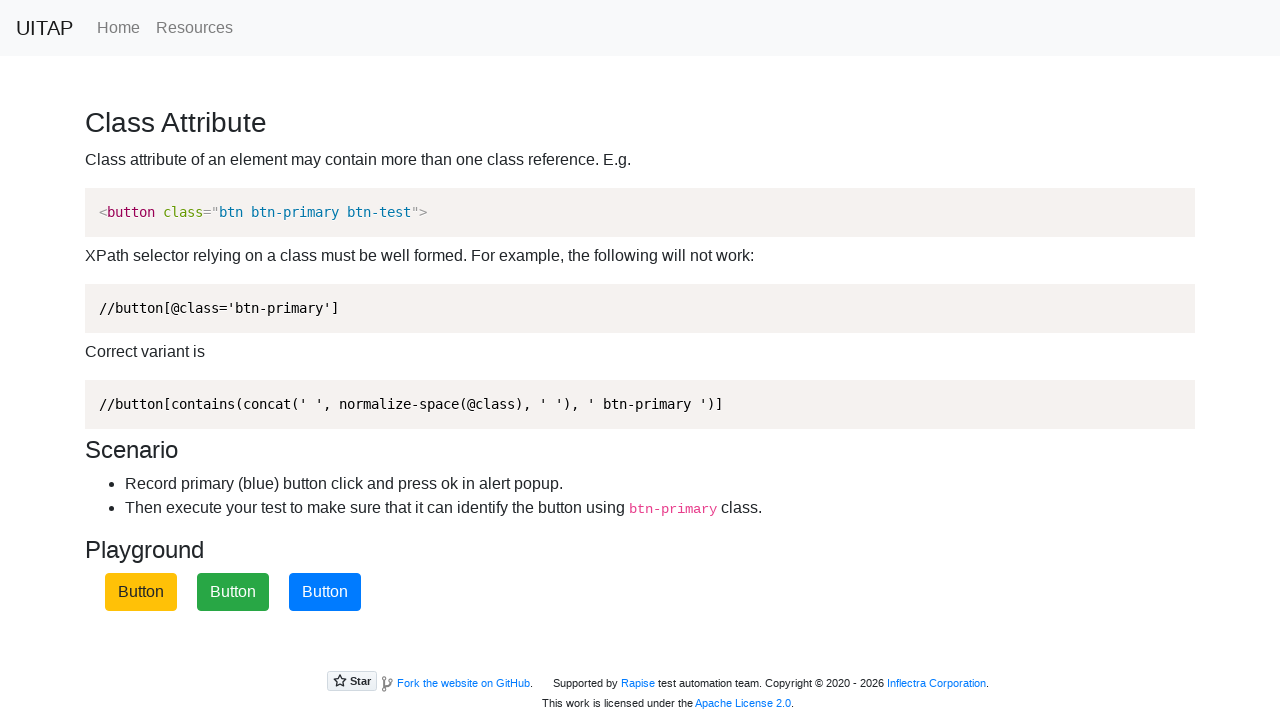

Clicked the primary button identified by CSS class .btn-primary at (325, 592) on .btn-primary
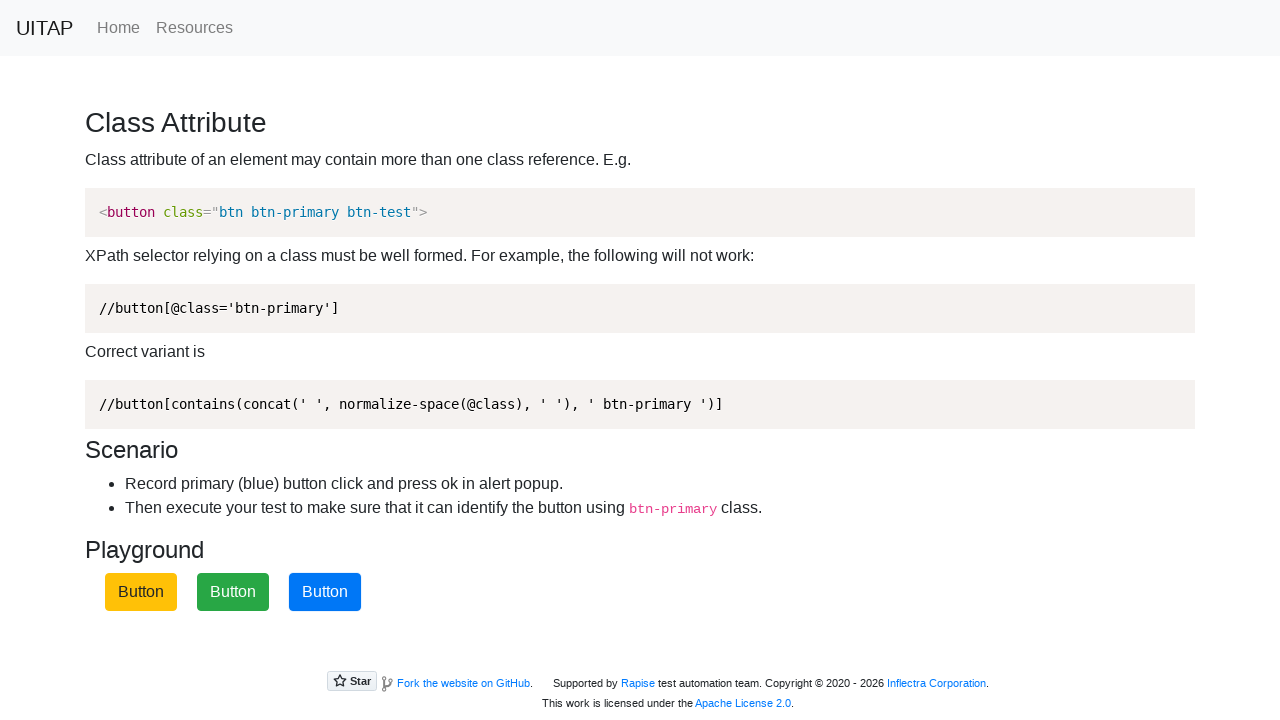

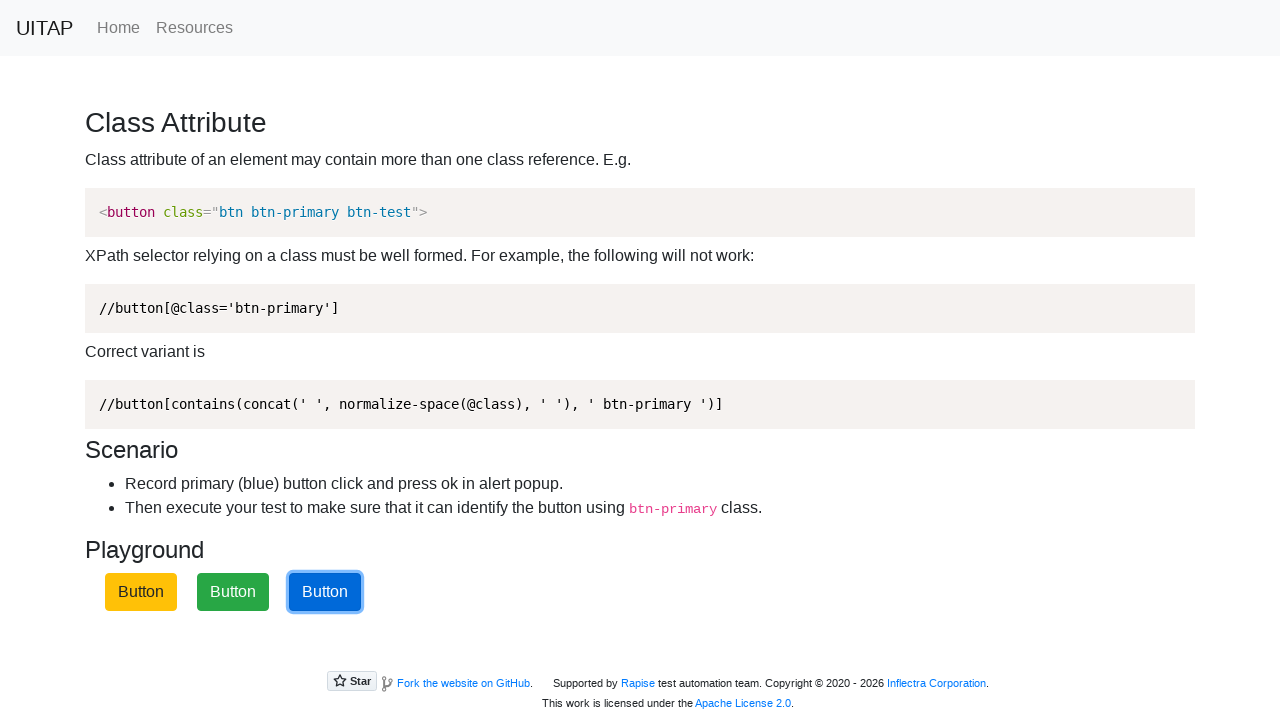